Tests basic JavaScript alert by clicking a button and accepting the alert dialog

Starting URL: https://demoqa.com/alerts

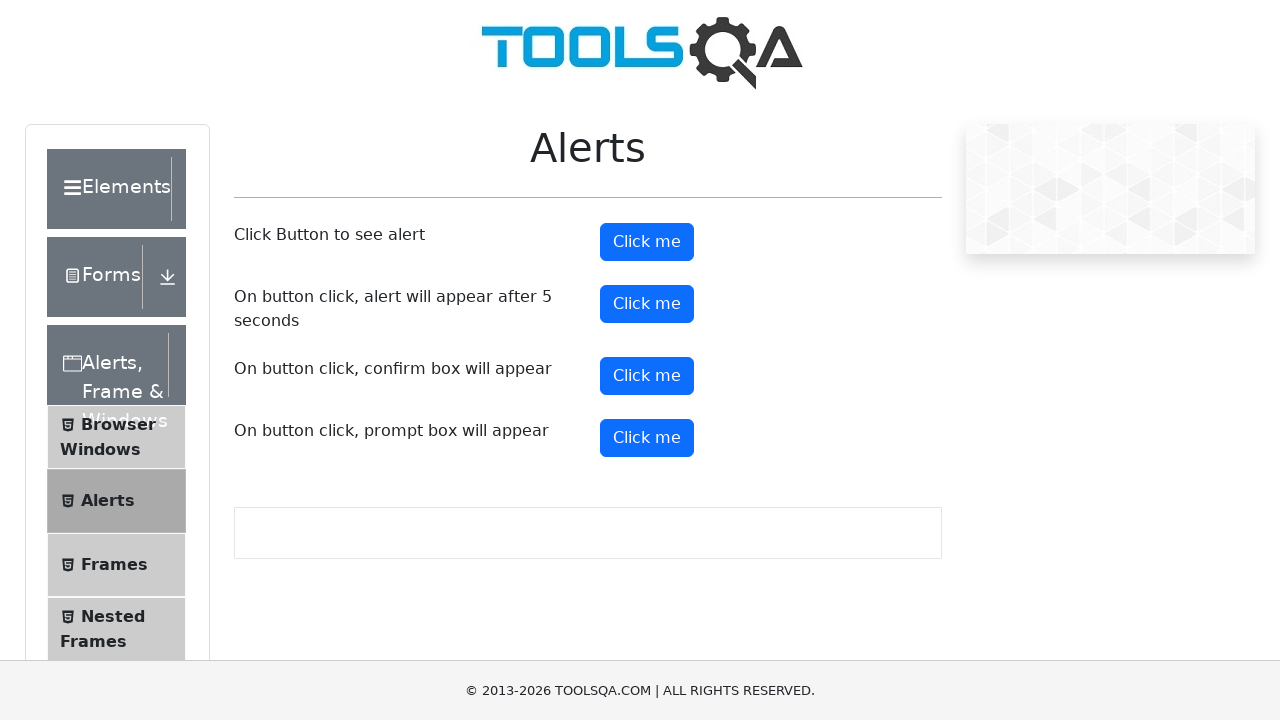

Clicked alert button to trigger JavaScript alert at (647, 242) on #alertButton
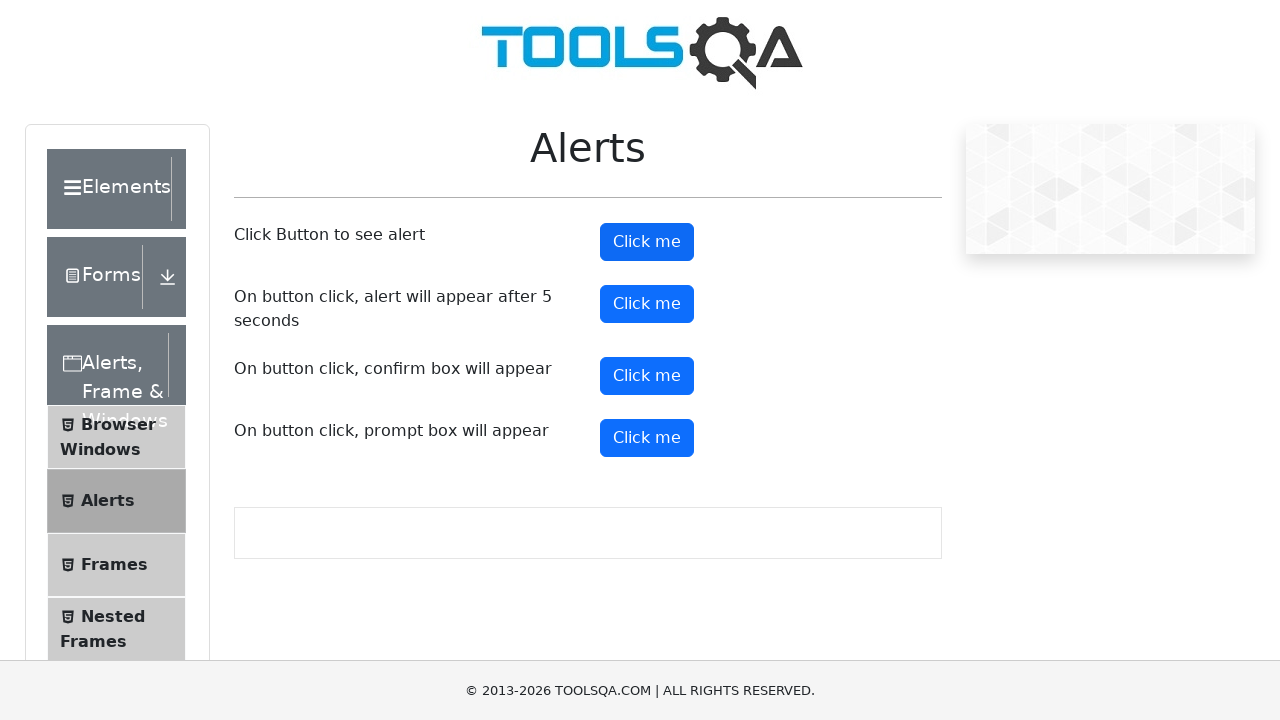

Set up dialog handler and accepted the alert dialog
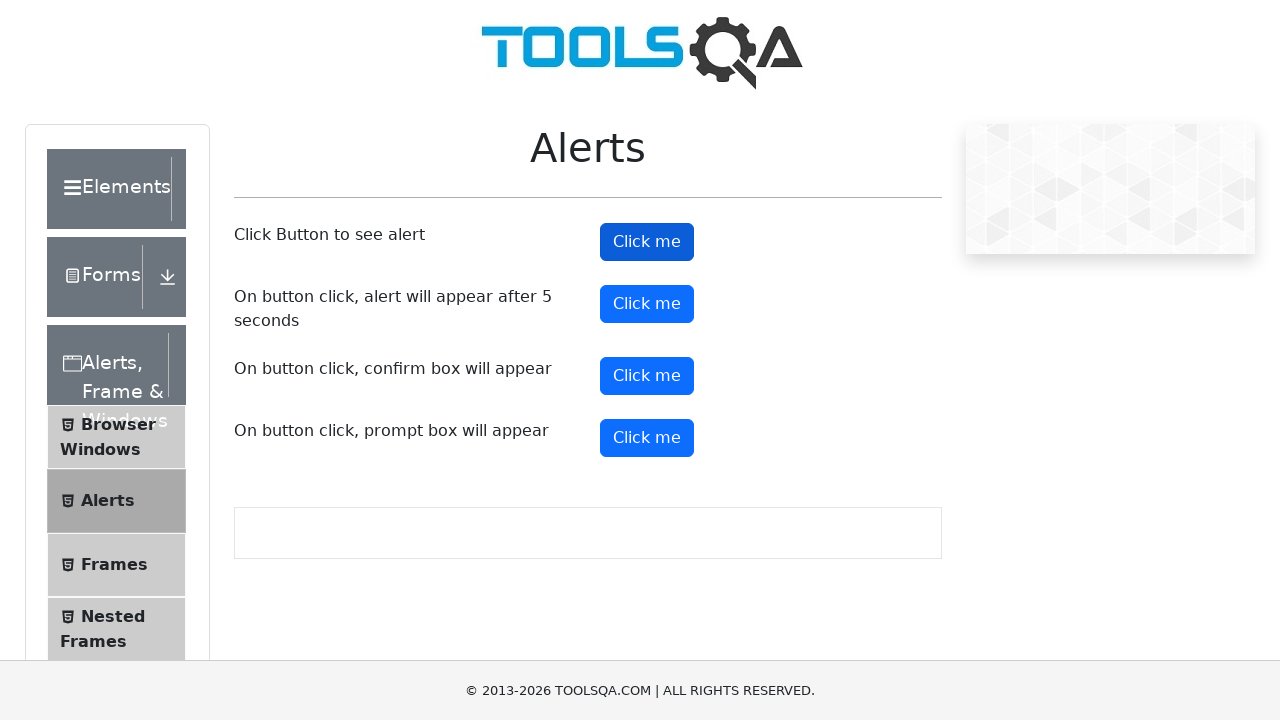

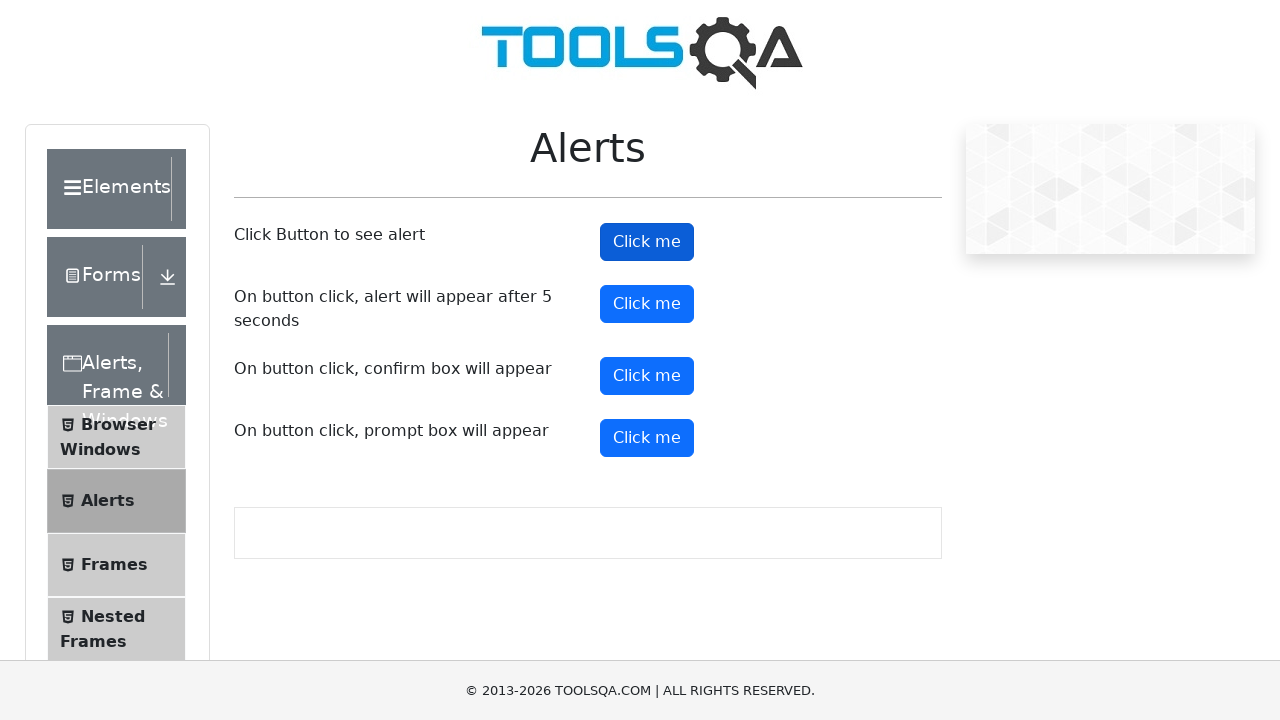